Tests radio button functionality by clicking each radio button, then specifically selects Option 2 radio button

Starting URL: https://kristinek.github.io/site/examples/actions

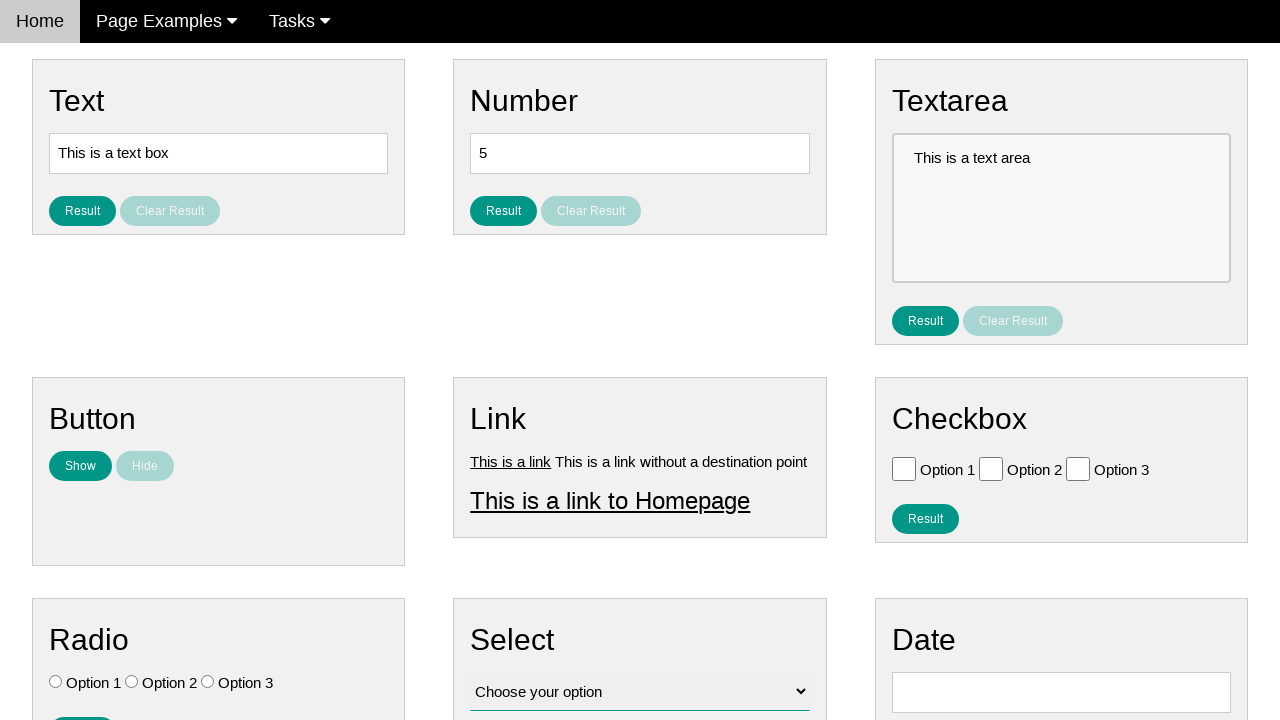

Located all radio buttons on the page
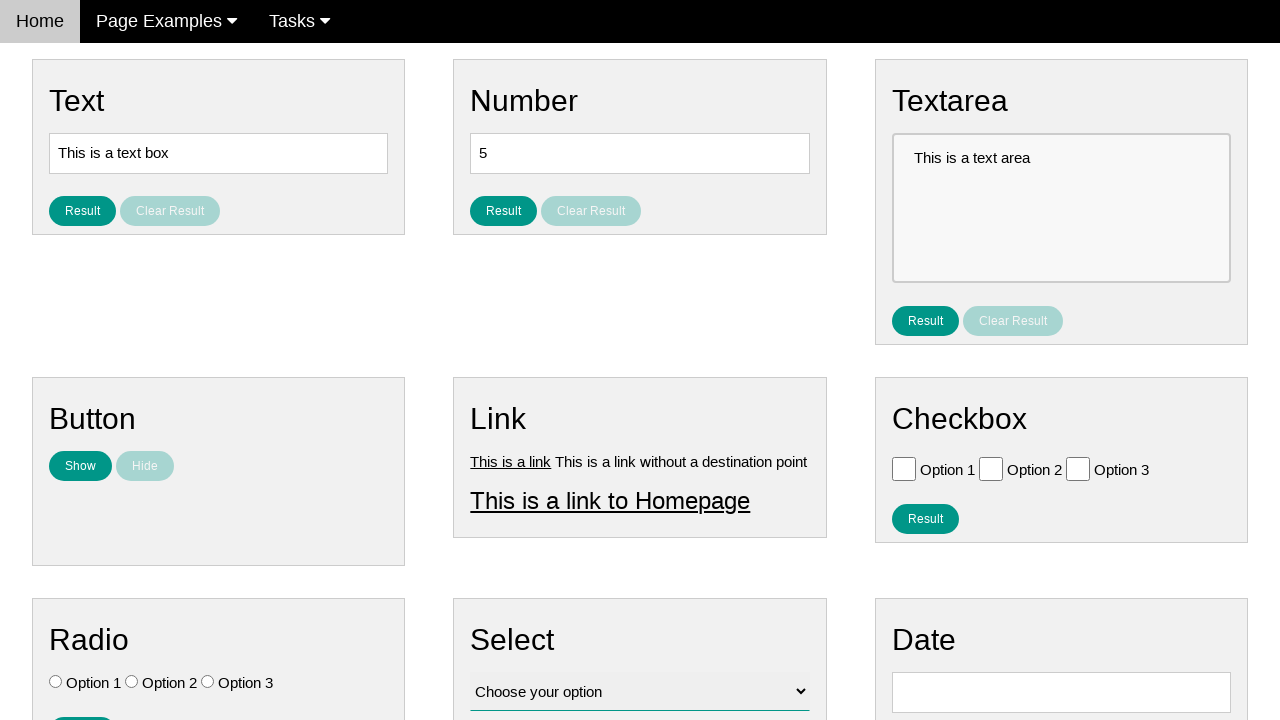

Counted 3 radio buttons
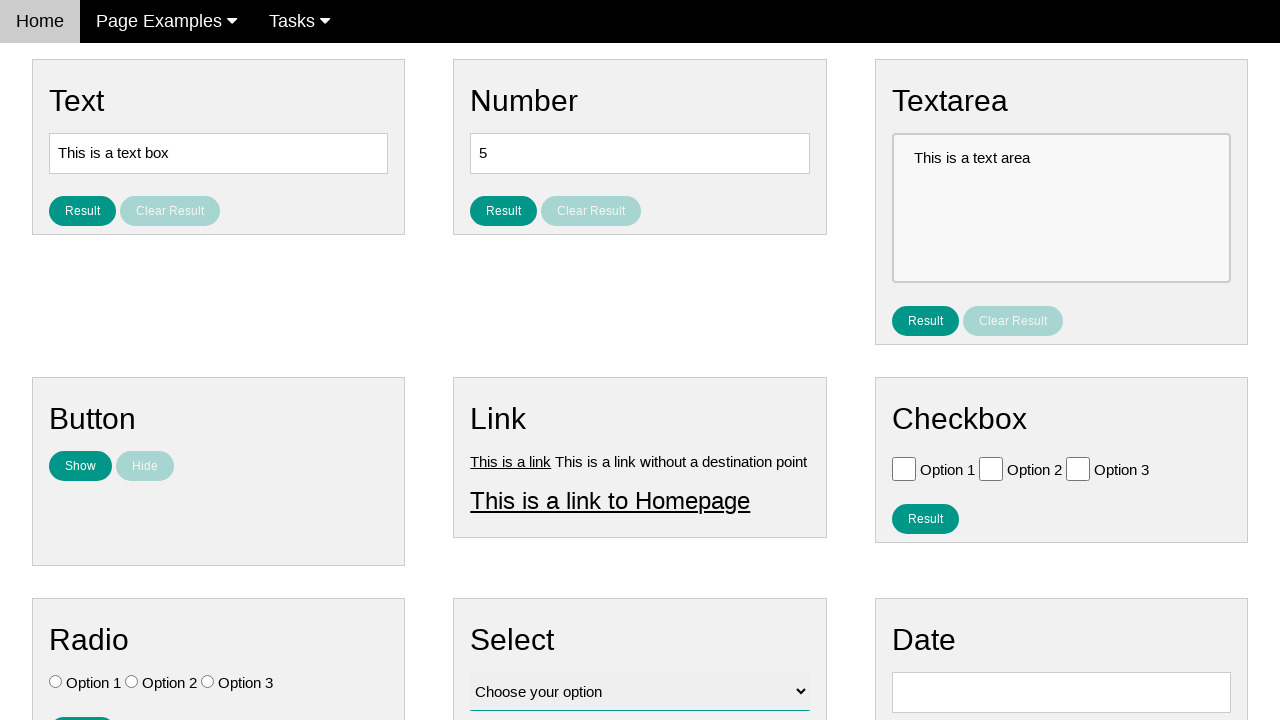

Clicked radio button at index 0 at (56, 682) on .w3-check[type='radio'] >> nth=0
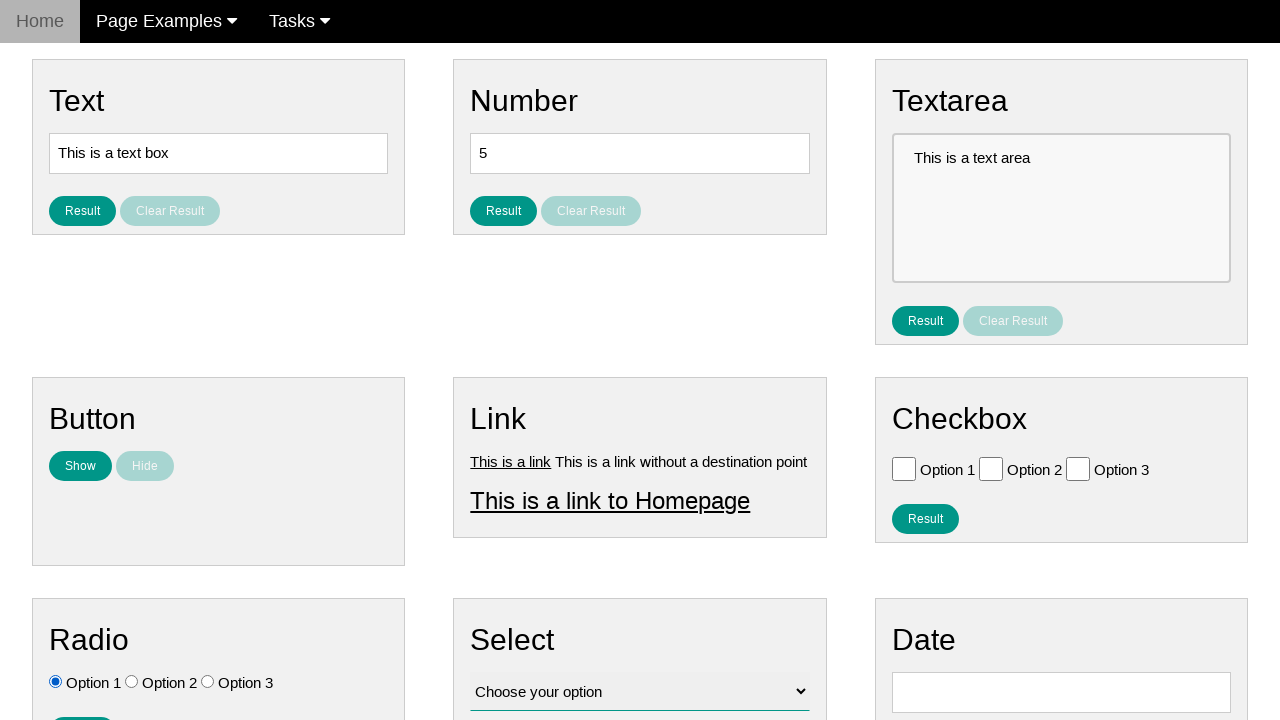

Clicked radio button at index 1 at (132, 682) on .w3-check[type='radio'] >> nth=1
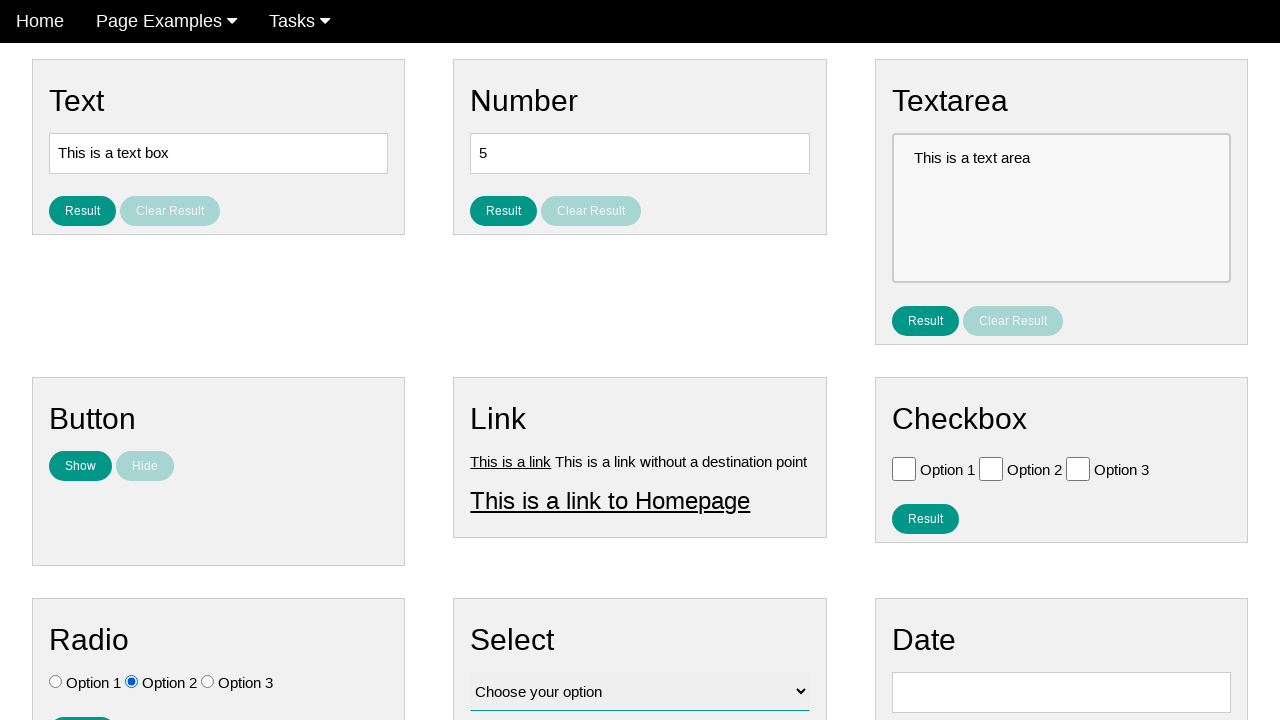

Clicked radio button at index 2 at (208, 682) on .w3-check[type='radio'] >> nth=2
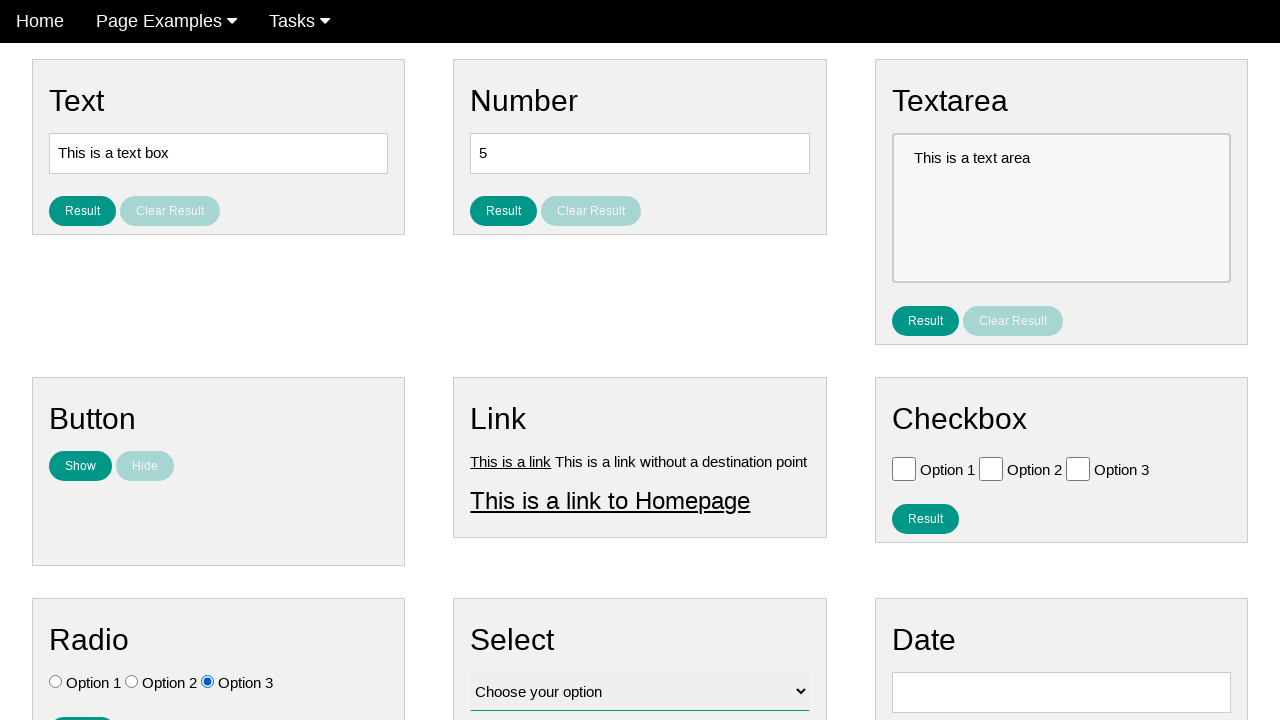

Located Option 2 radio button
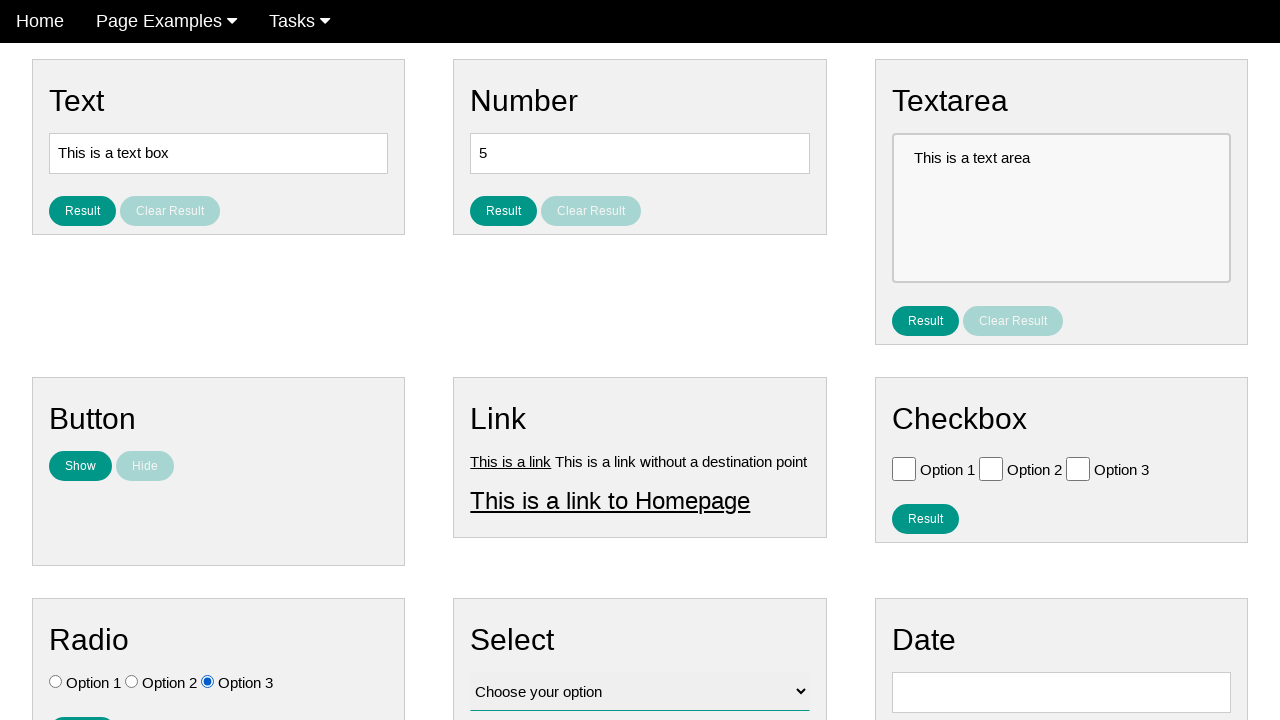

Clicked Option 2 radio button at (132, 682) on .w3-check[value='Option 2'][type='radio']
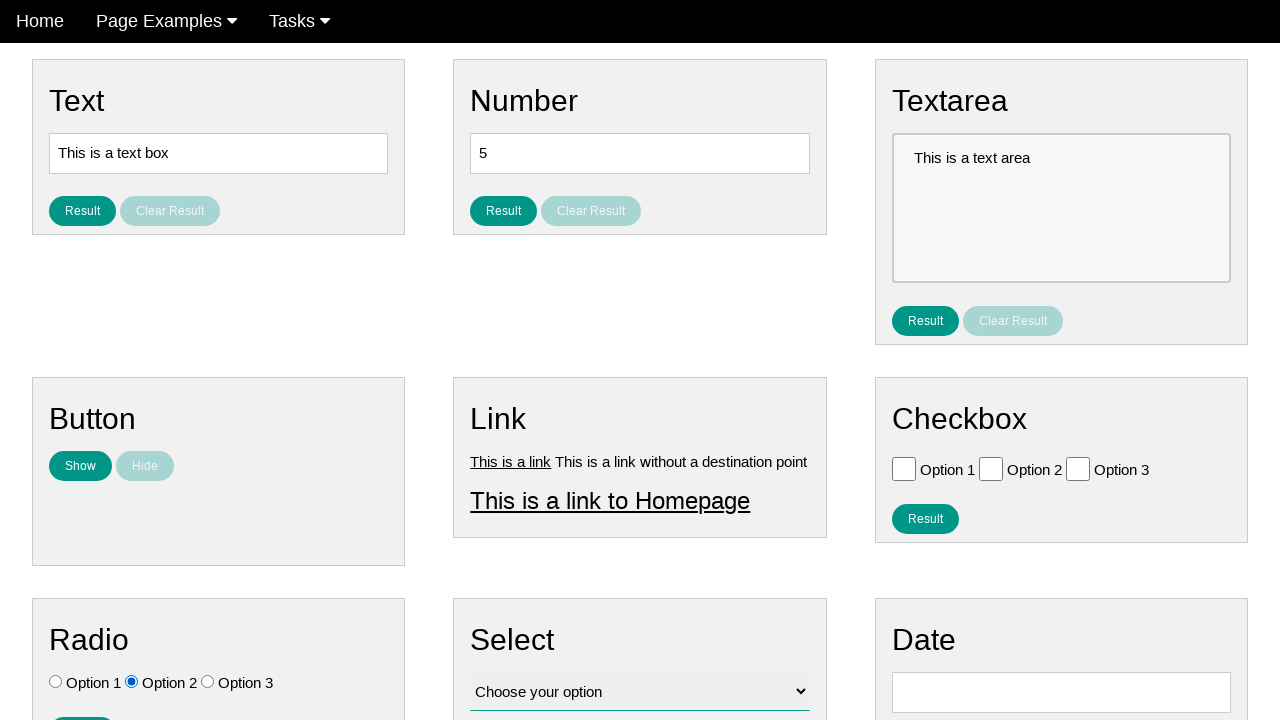

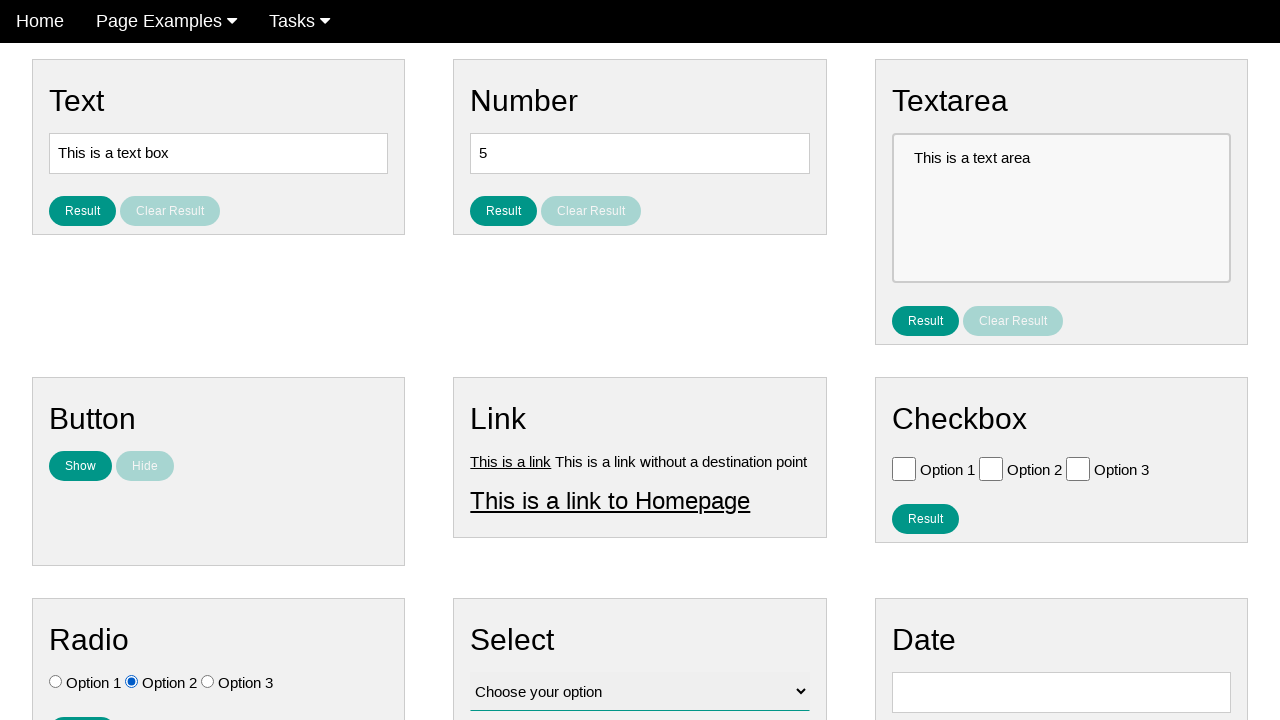